Tests the Export CSV button by clicking it and verifying a CSV file download is triggered.

Starting URL: https://badj.github.io/NZGovDebtTrends2002-2025/

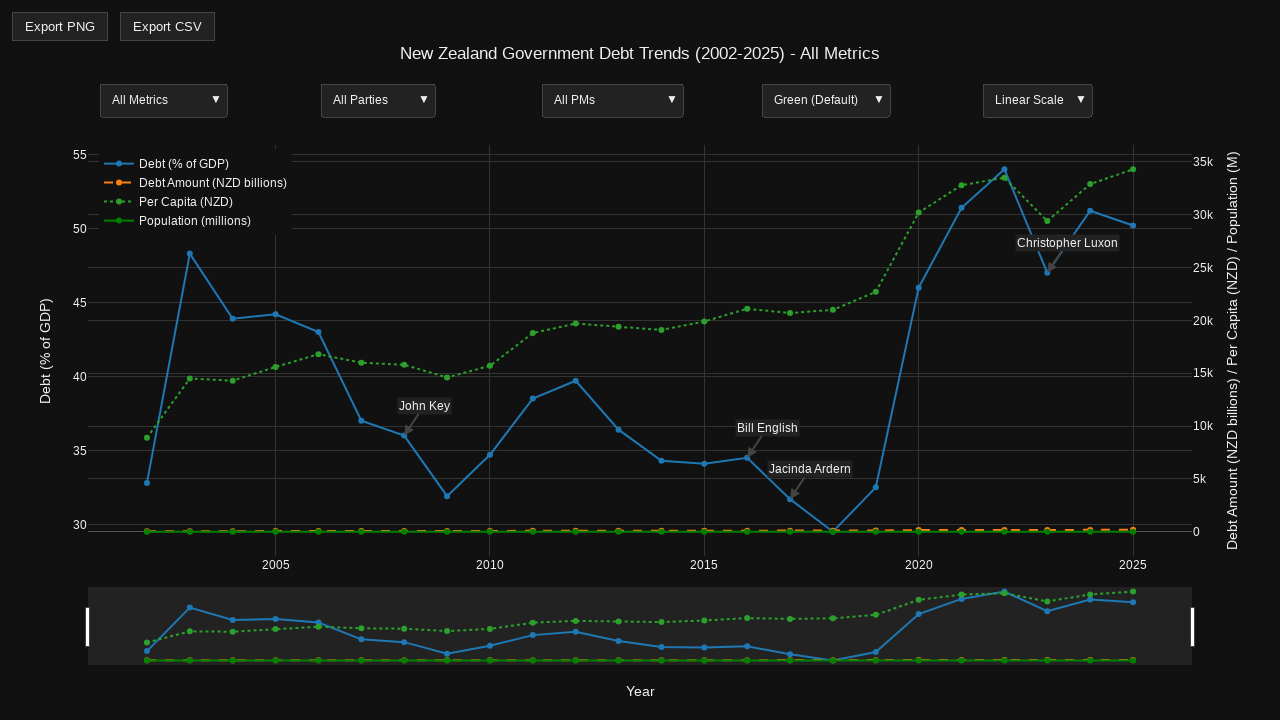

Plot container loaded and visible
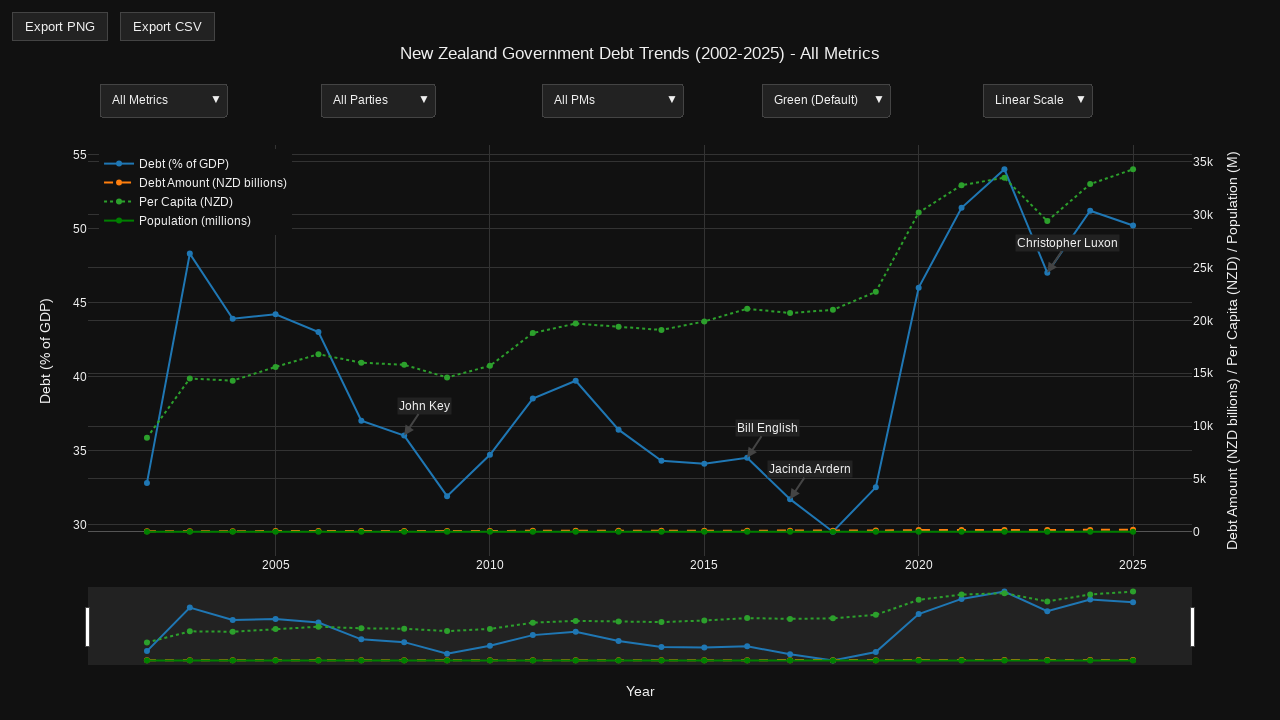

Hovered over plot to reveal mode bar at (640, 370) on .js-plotly-plot
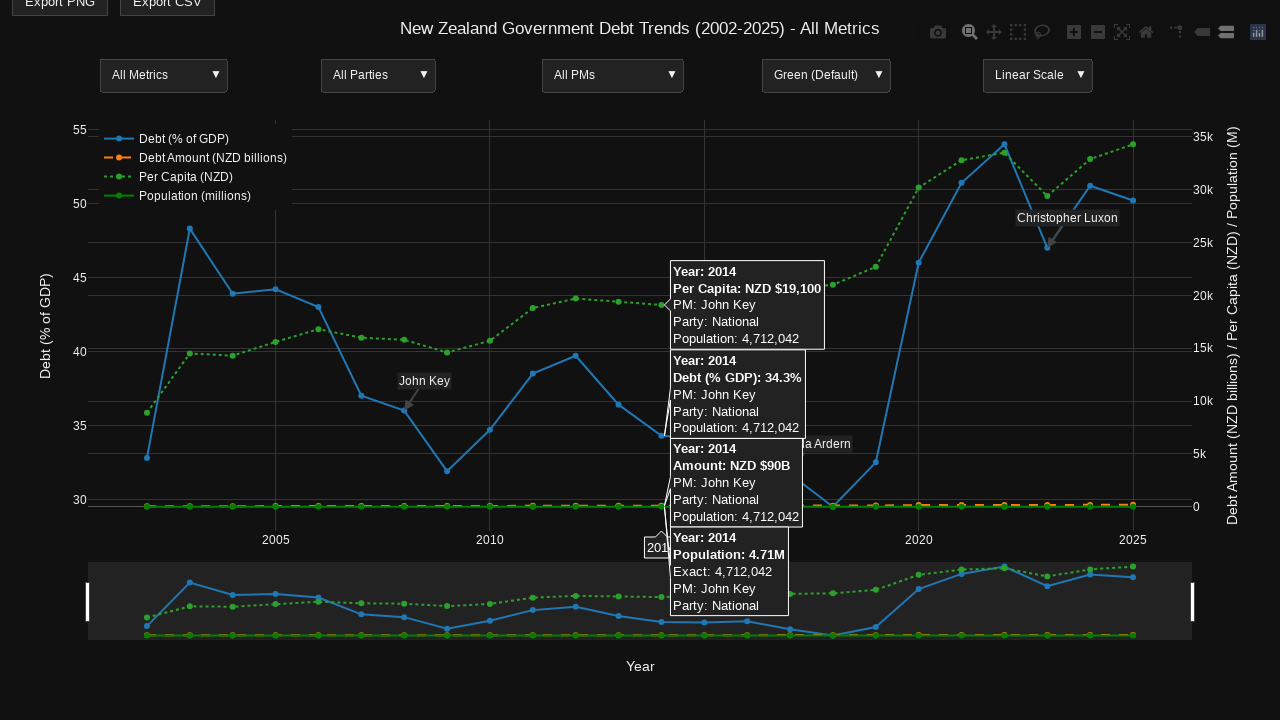

Waited 500ms for mode bar to fully appear
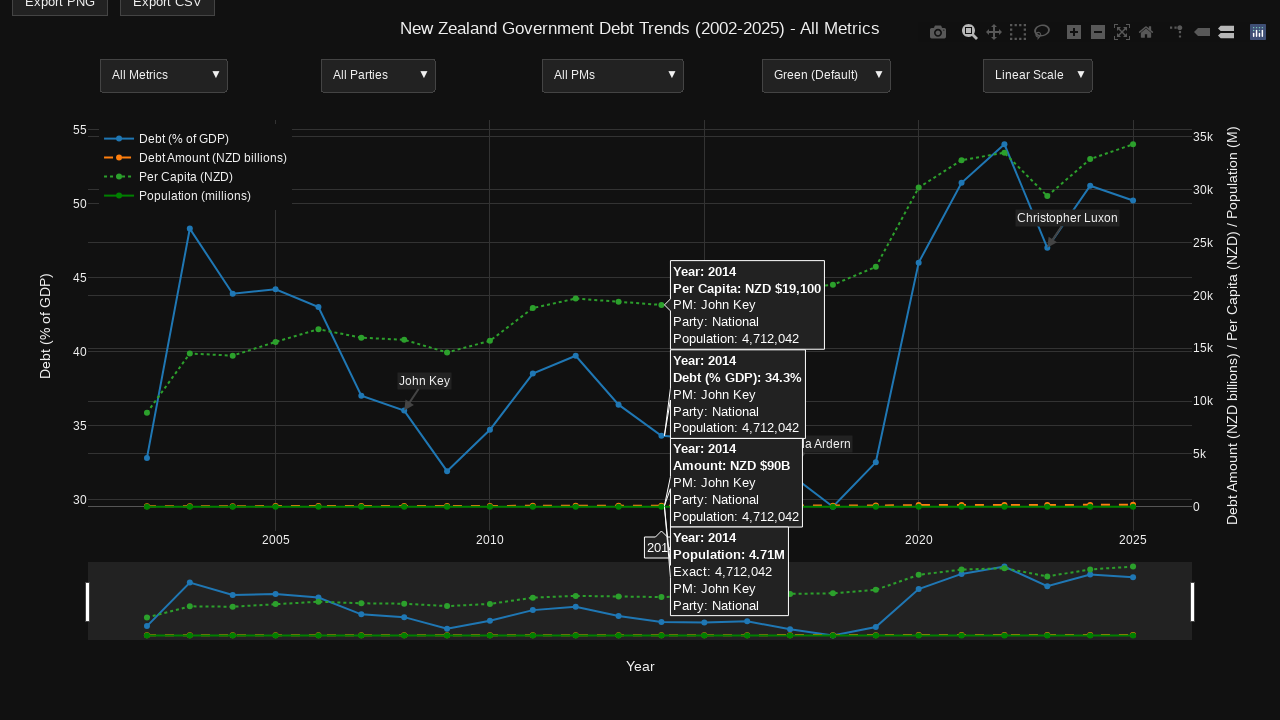

Export CSV button found and visible
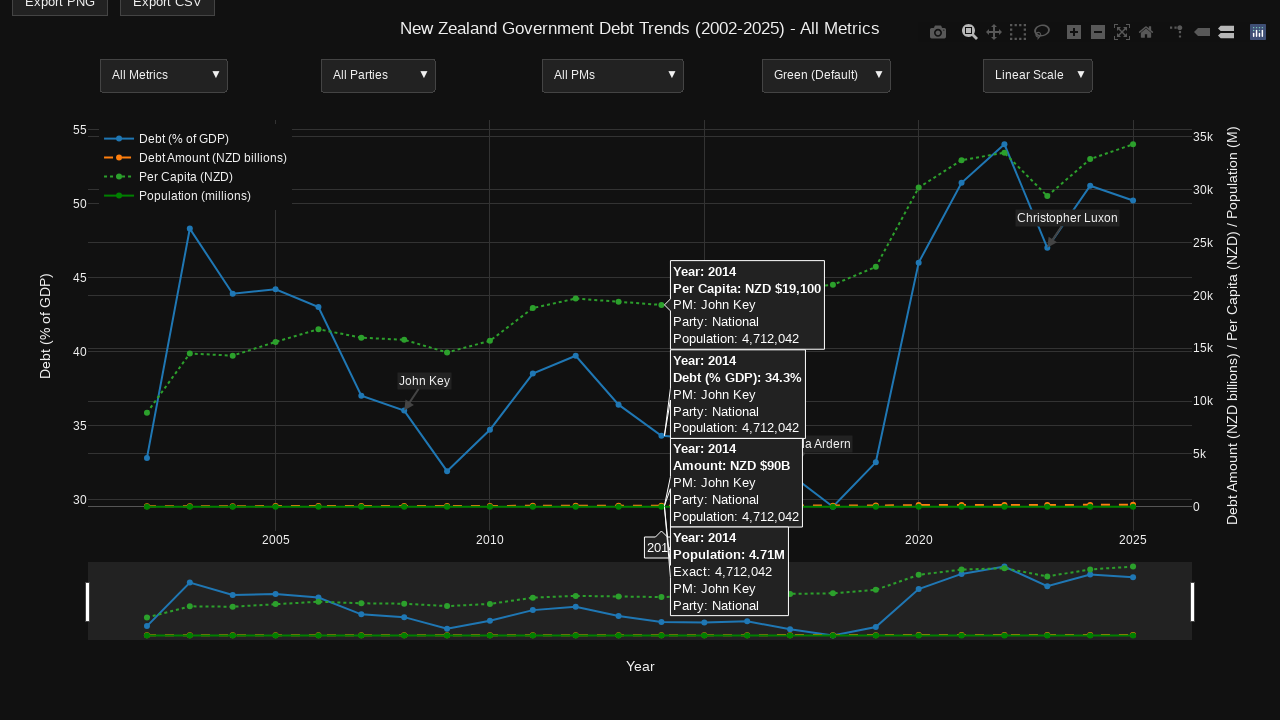

Clicked Export CSV button at (168, 14) on internal:role=button[name="Export CSV"i]
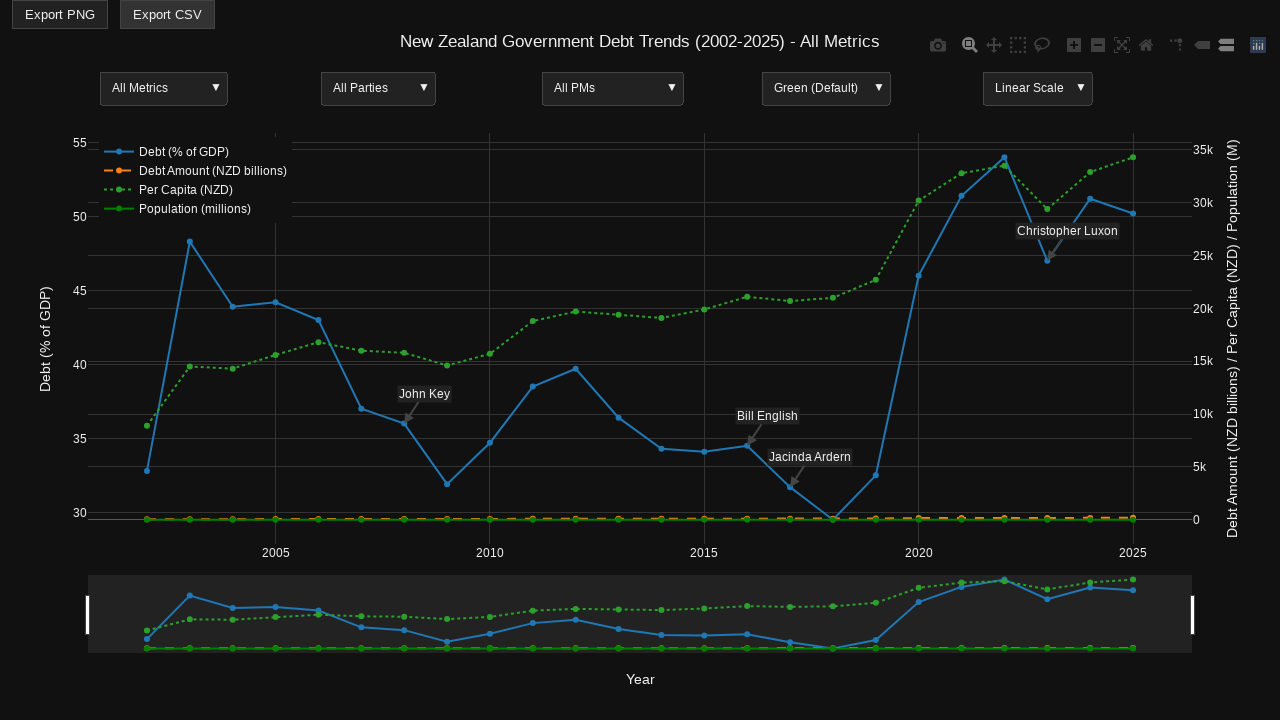

CSV file download initiated and captured
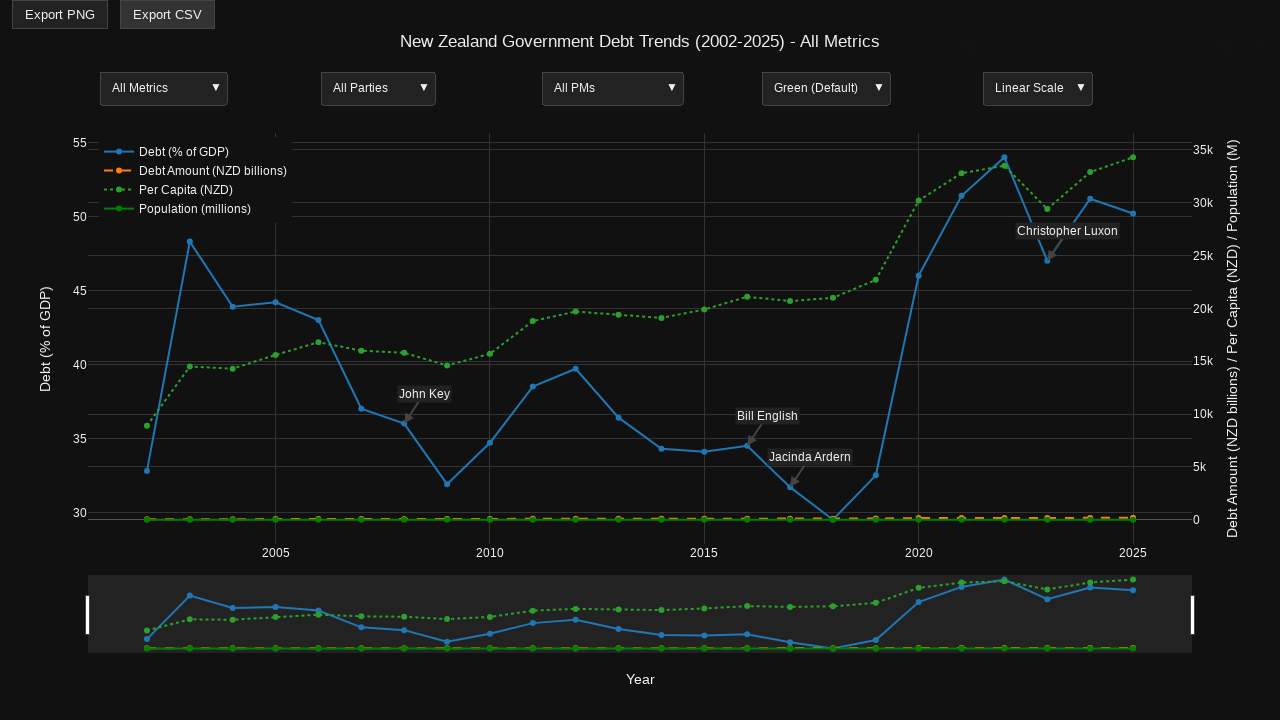

Verified downloaded file has .csv extension
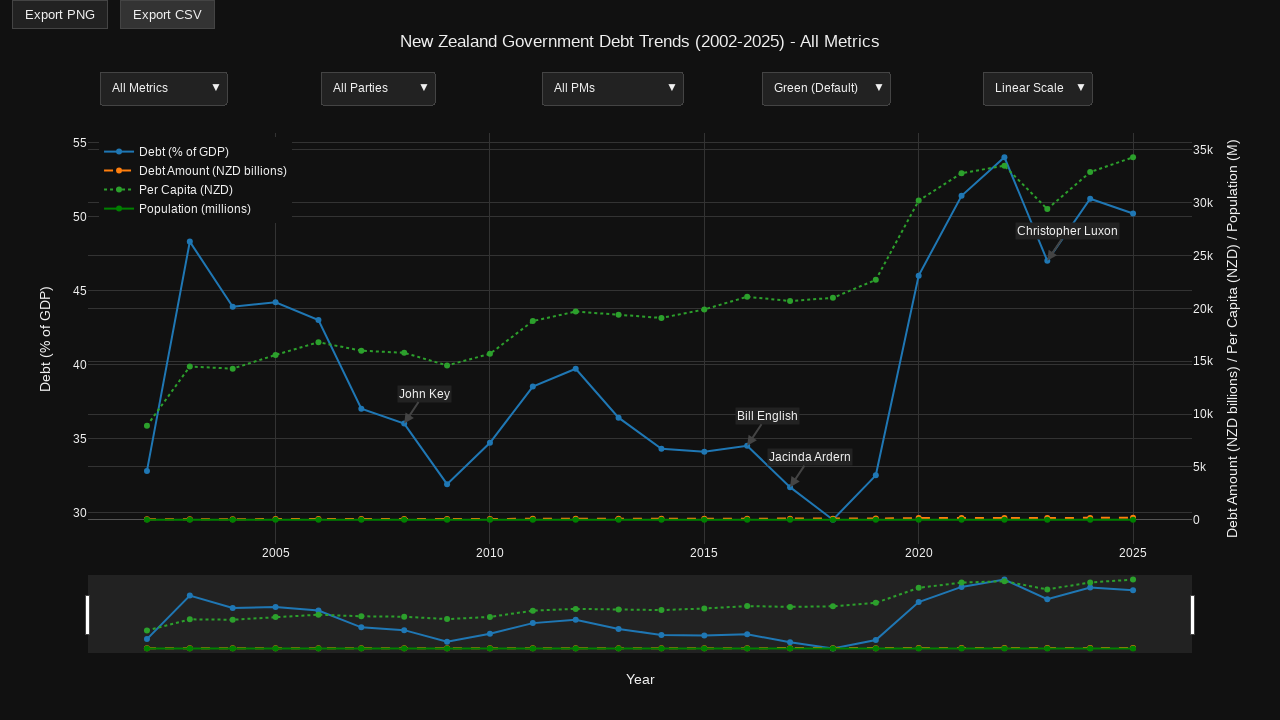

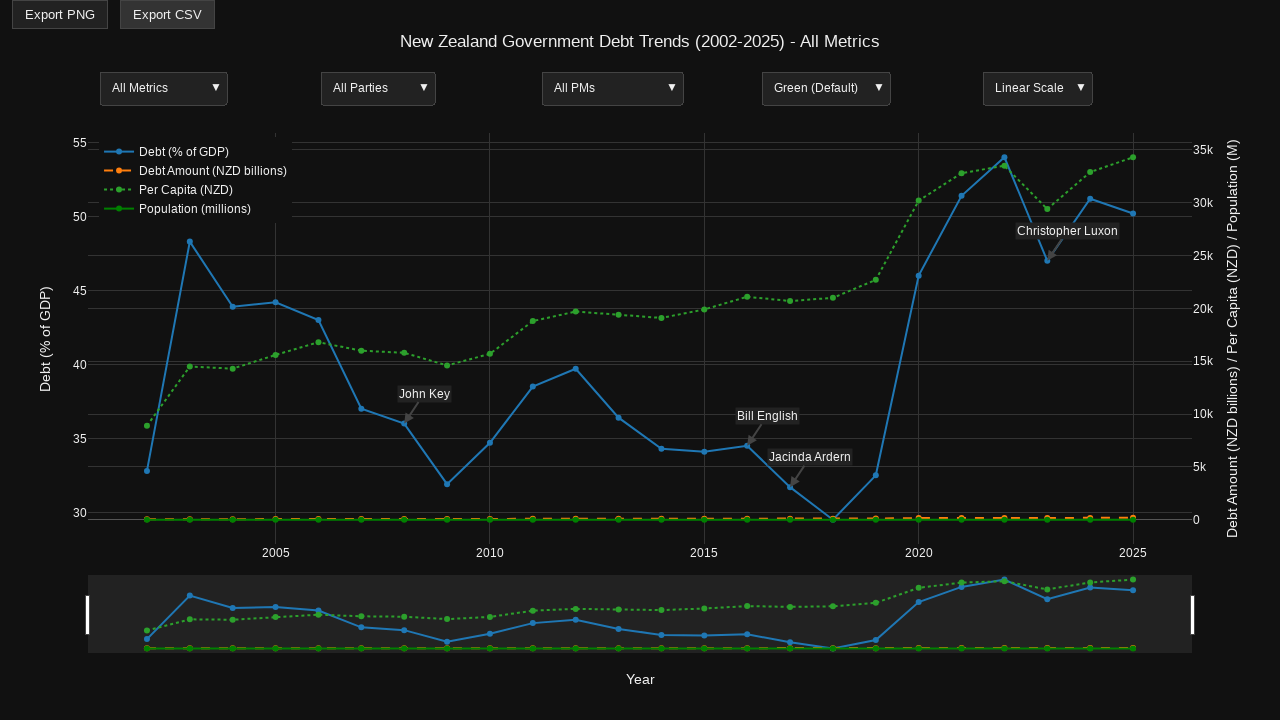